Navigates to Rediff.com and clicks on the signin button to access the login page

Starting URL: https://www.rediff.com

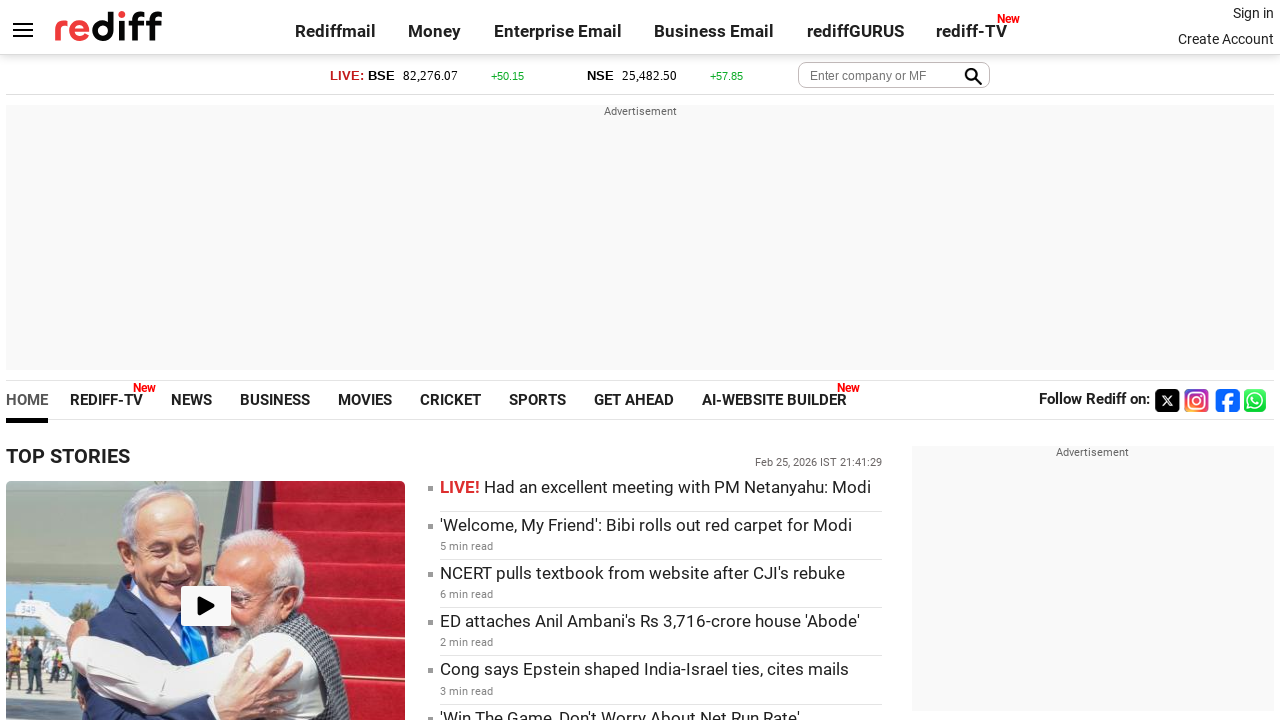

Navigated to Rediff.com homepage
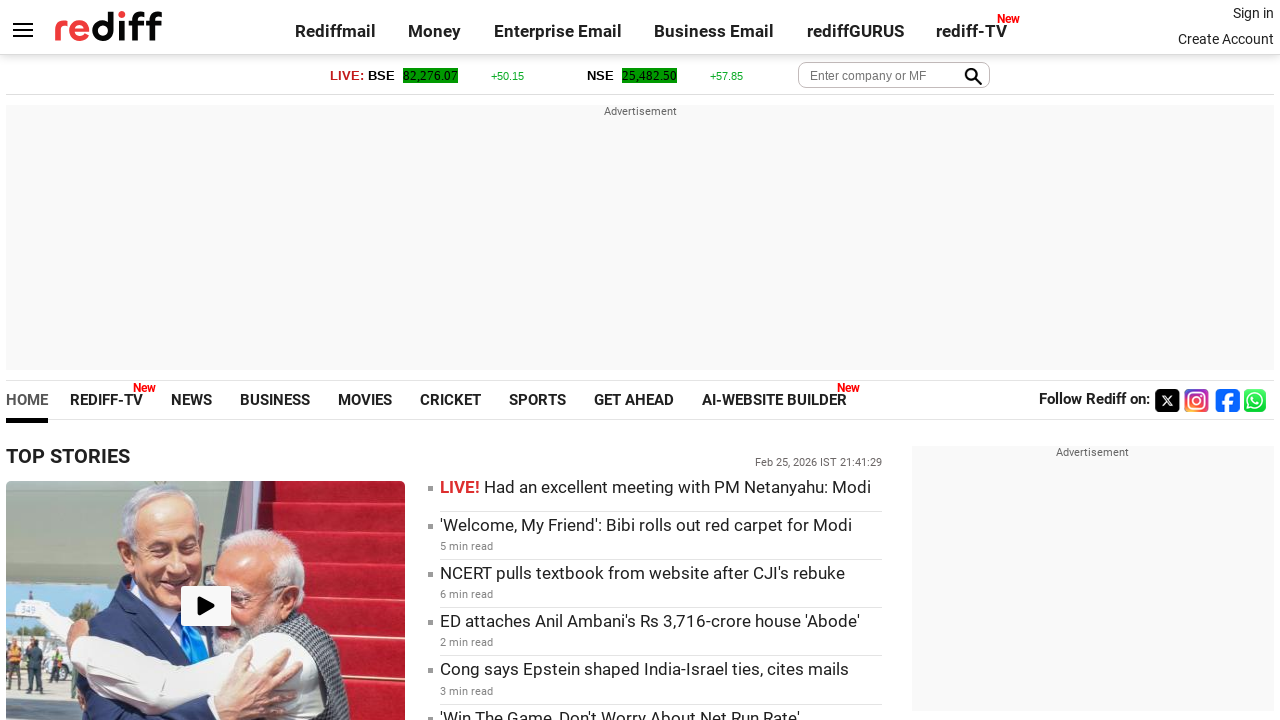

Clicked signin button to access login page at (1253, 13) on .signin
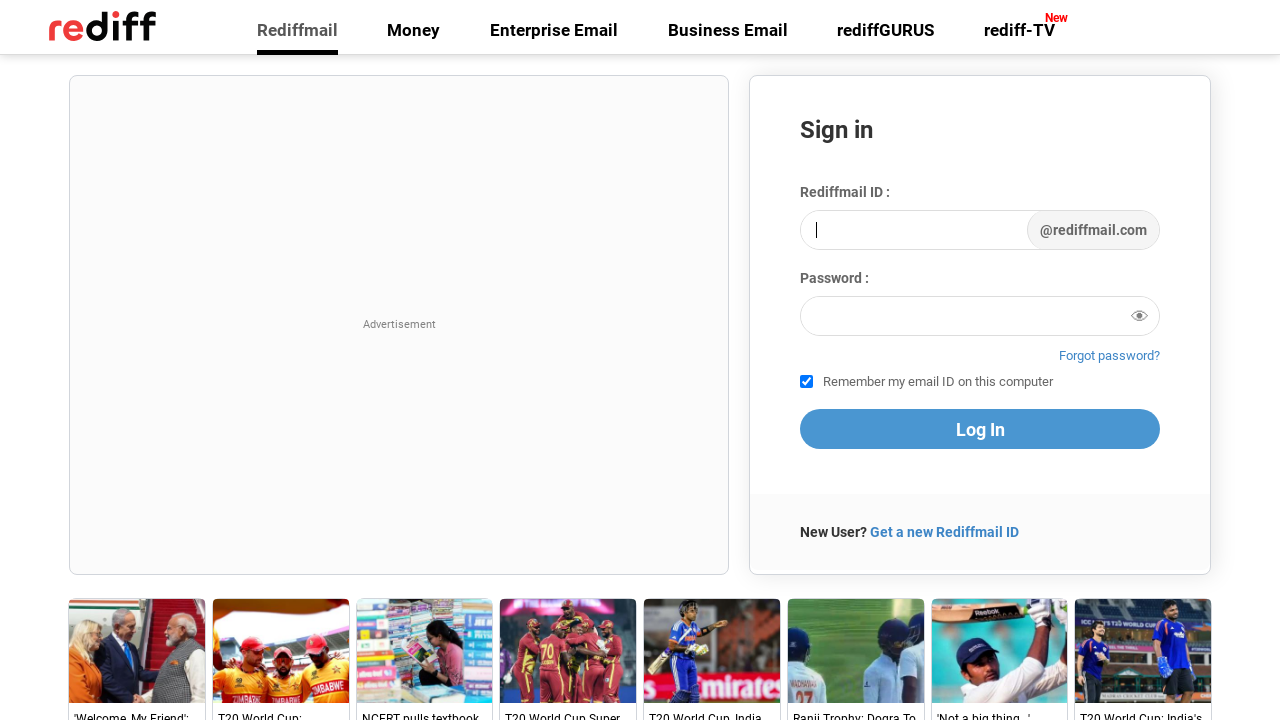

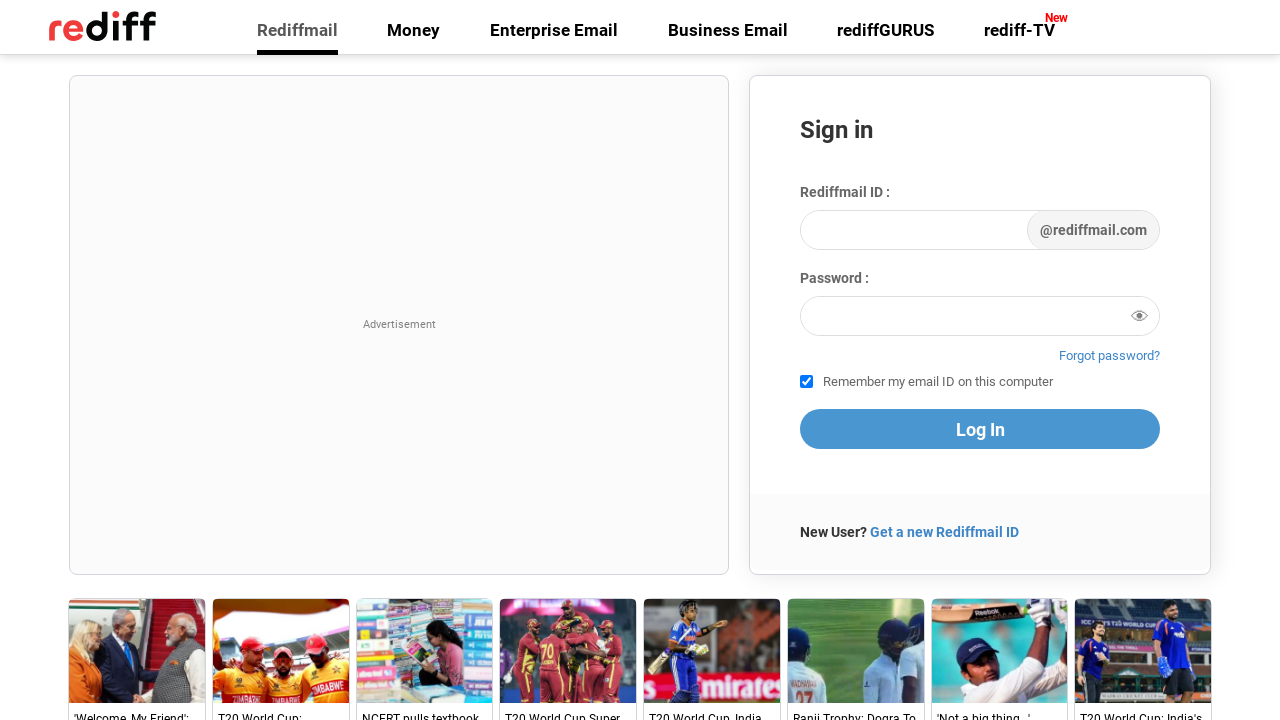